Tests multi-window handling by clicking all links that open in new tabs, tracking the window handles, and switching to the second opened window.

Starting URL: https://www.selenium.dev/

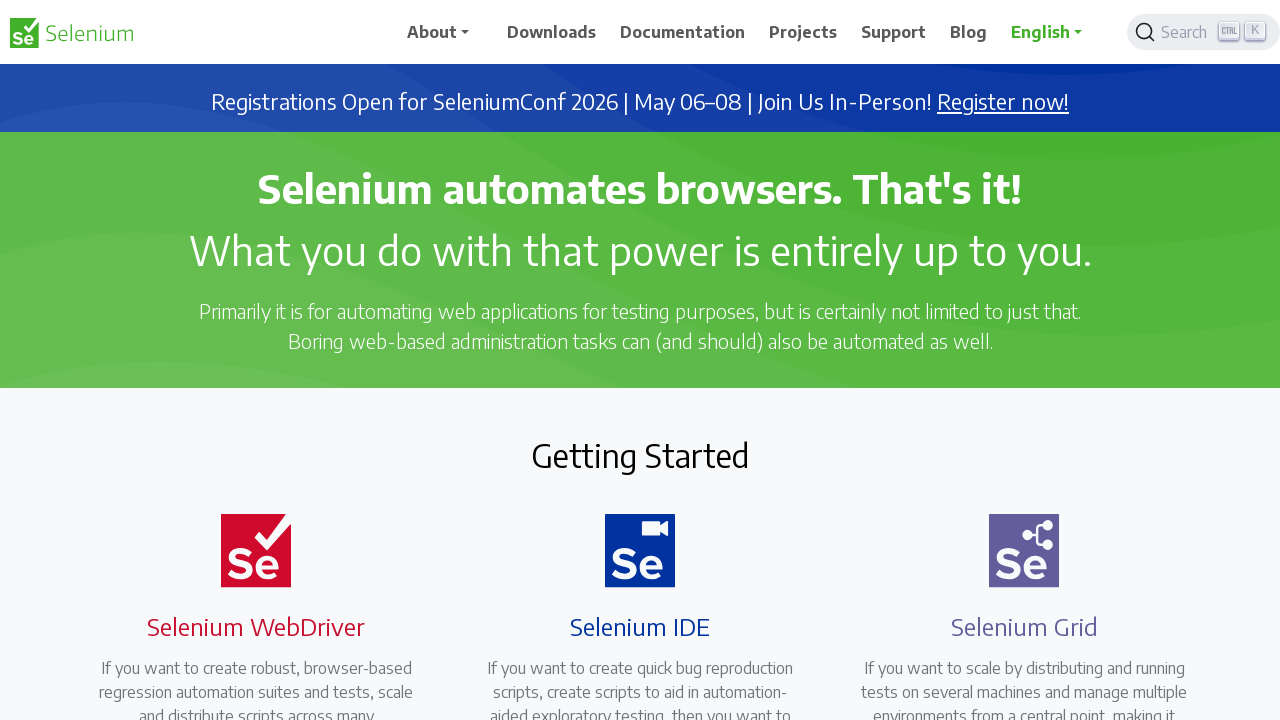

Stored original page reference
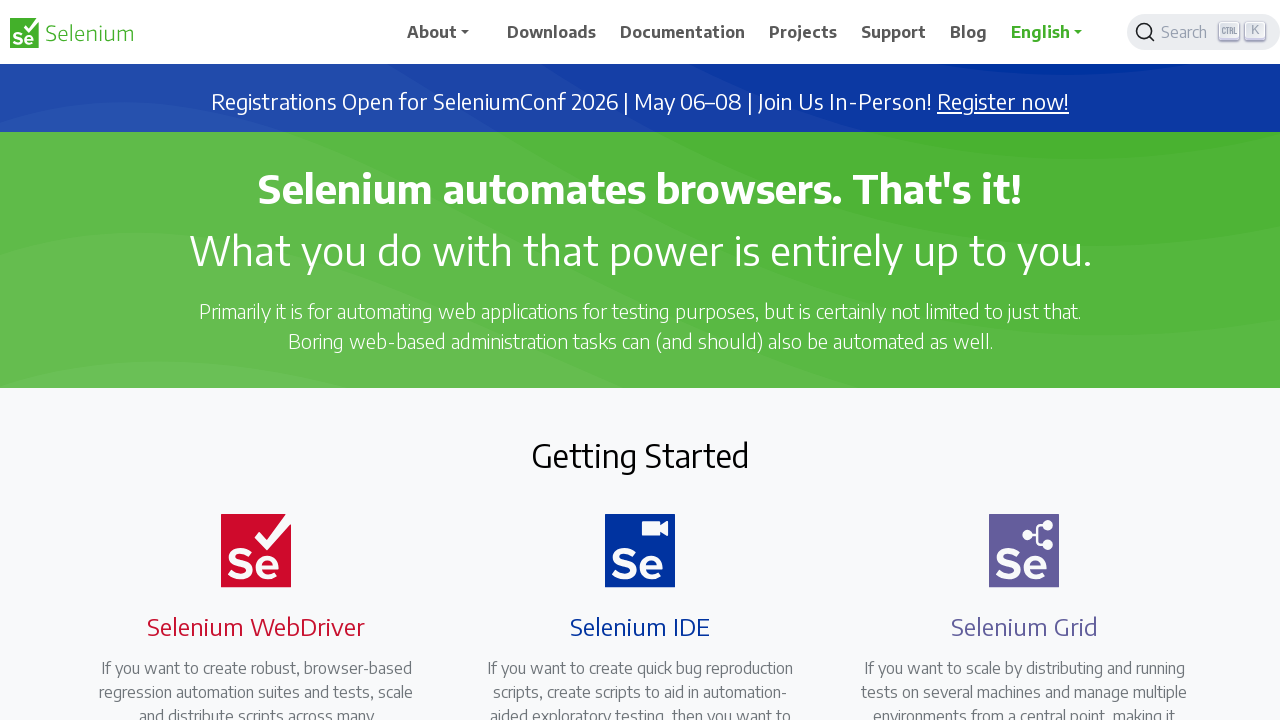

Found all links that open in new tabs
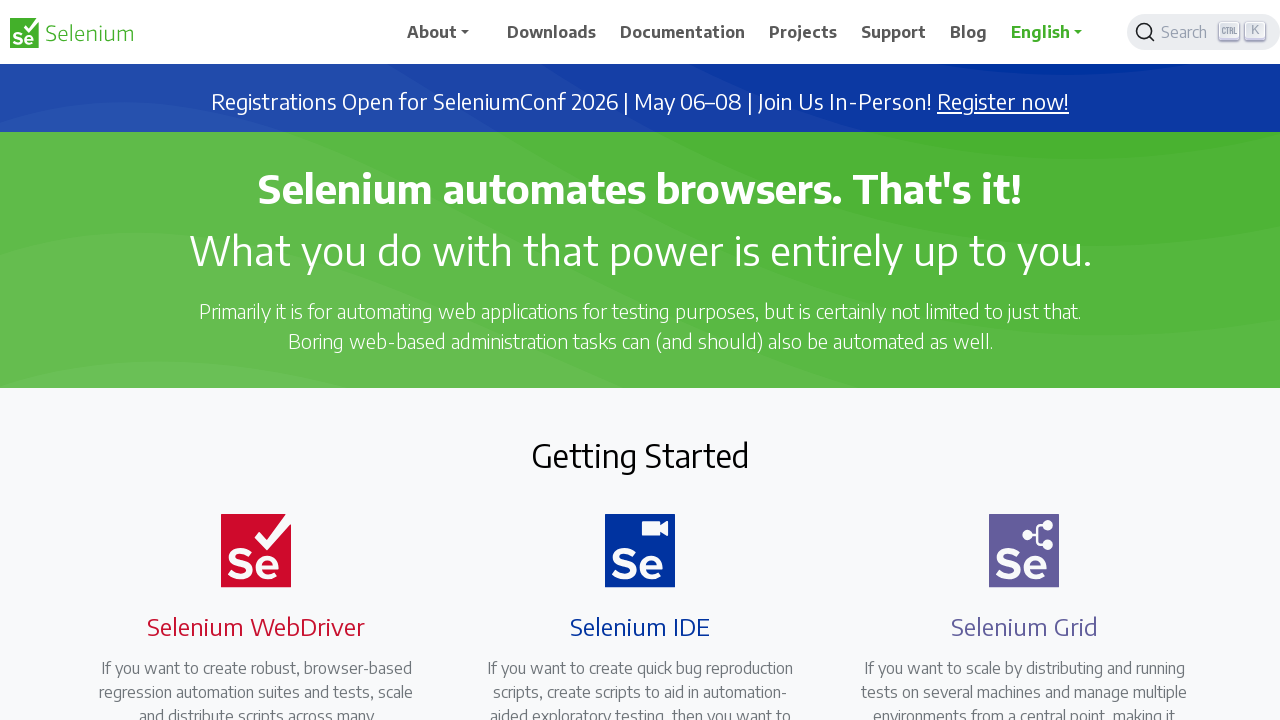

Initialized pages_in_order list with original page
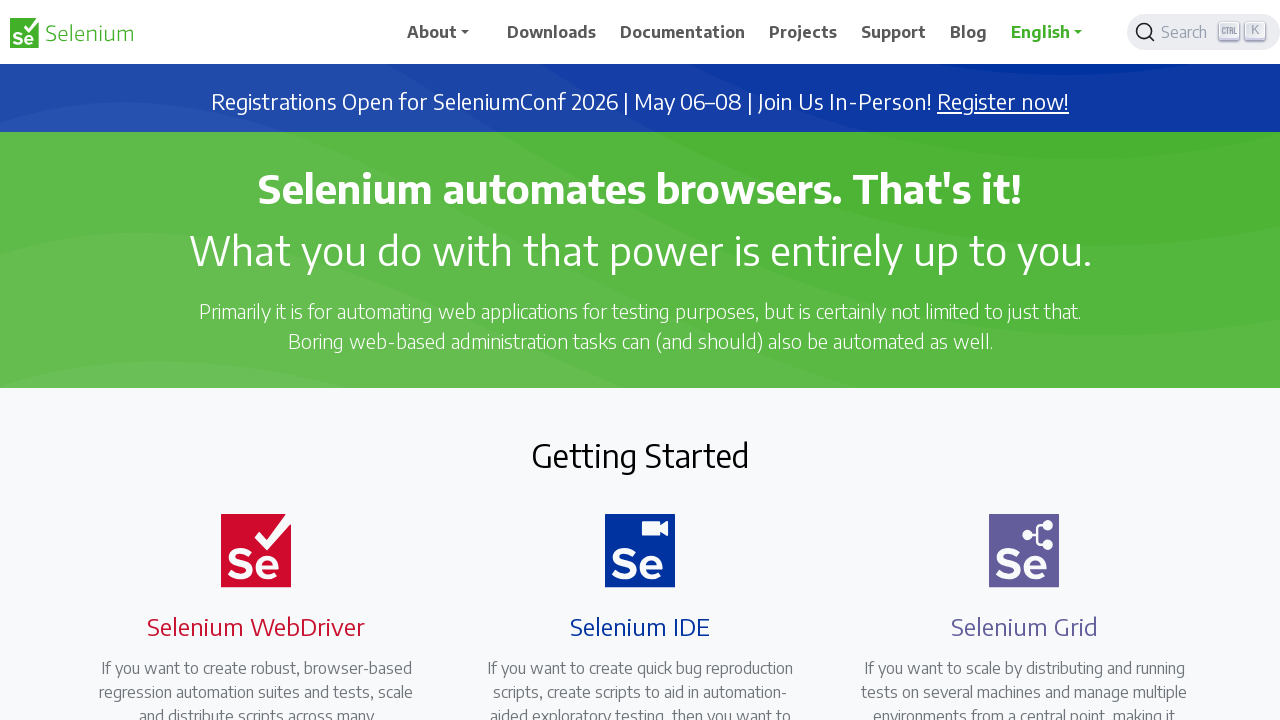

Clicked link 1 that opens in new tab at (1003, 102) on xpath=//a[@target='_blank'] >> nth=0
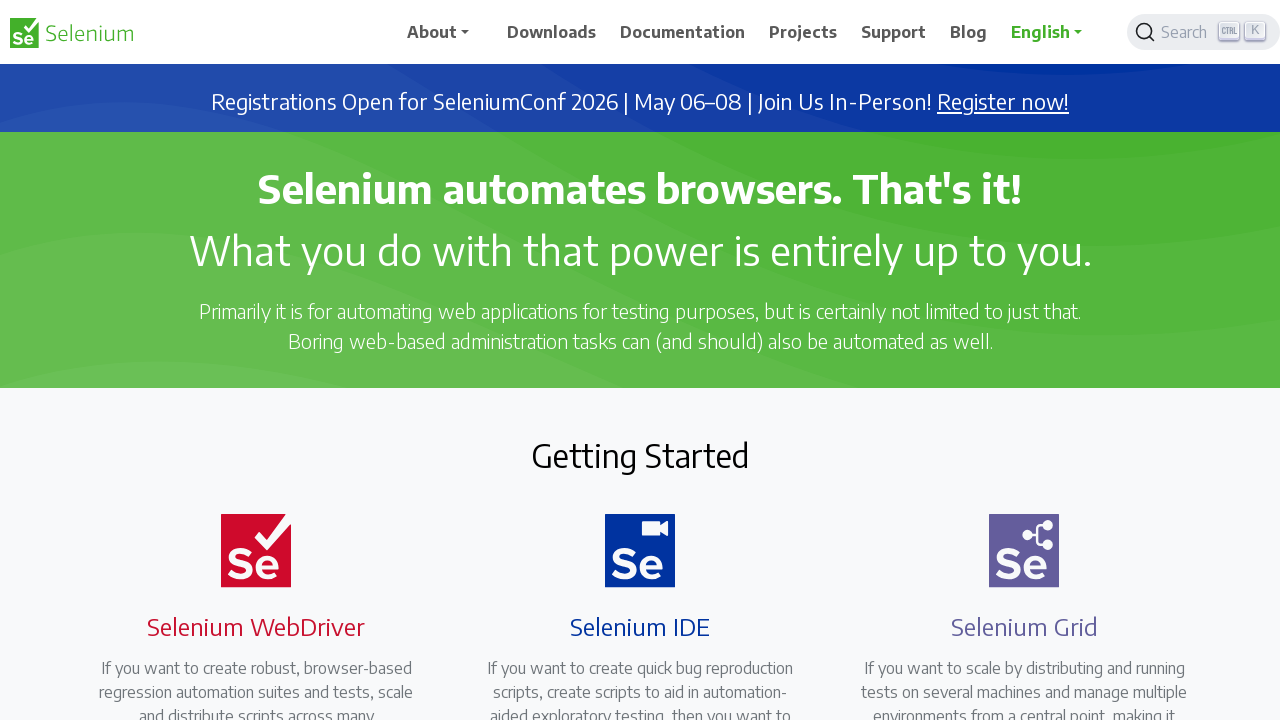

Captured new page/tab 1
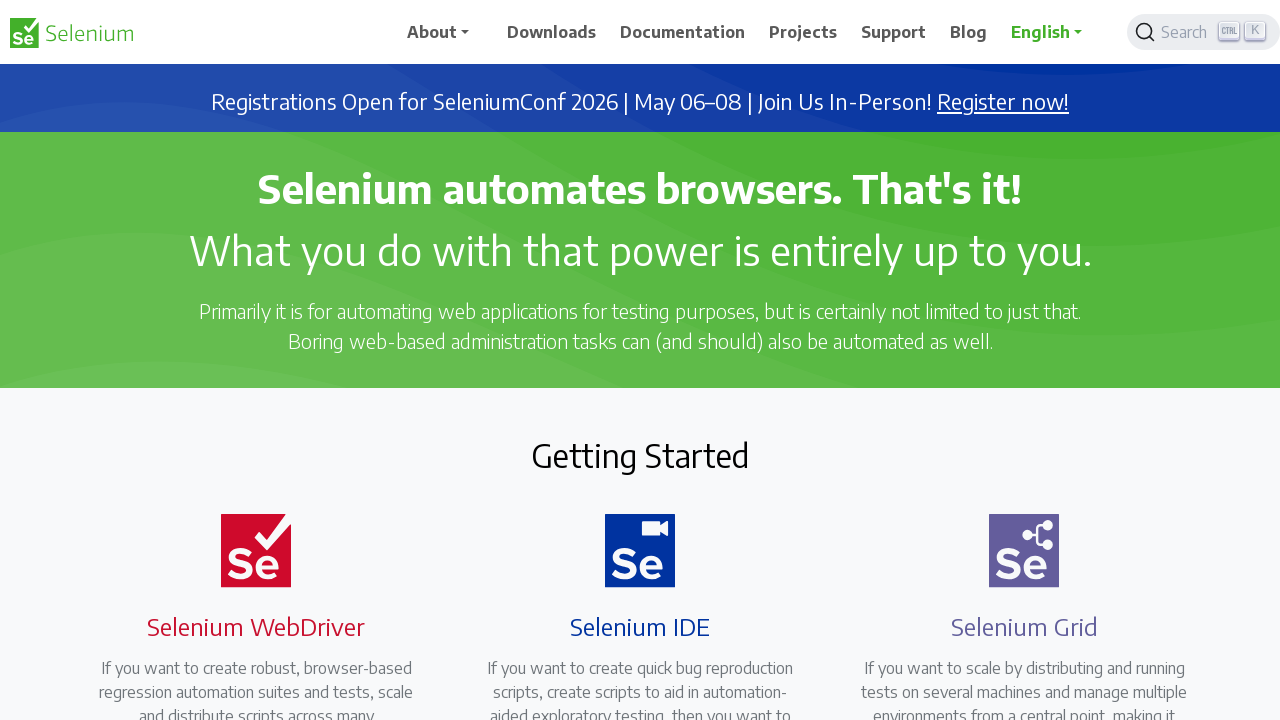

New page 1 finished loading
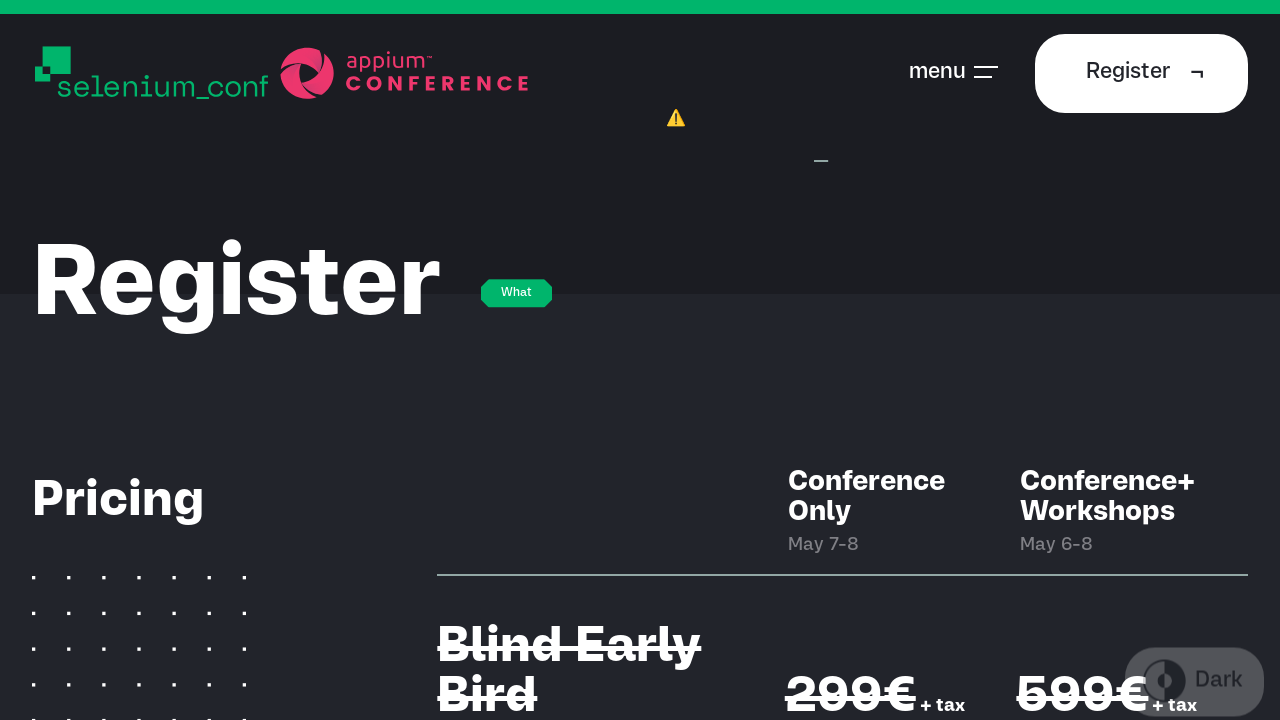

Added new page 1 to pages_in_order list
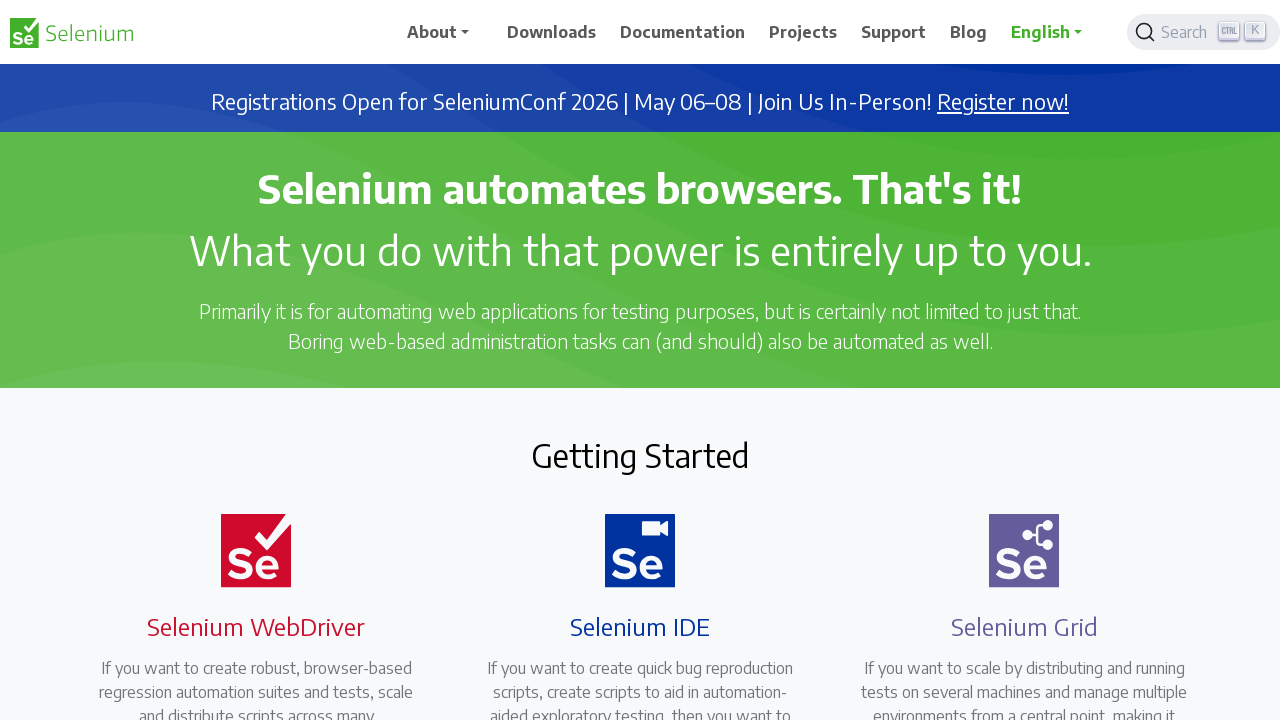

Clicked link 2 that opens in new tab at (687, 409) on xpath=//a[@target='_blank'] >> nth=1
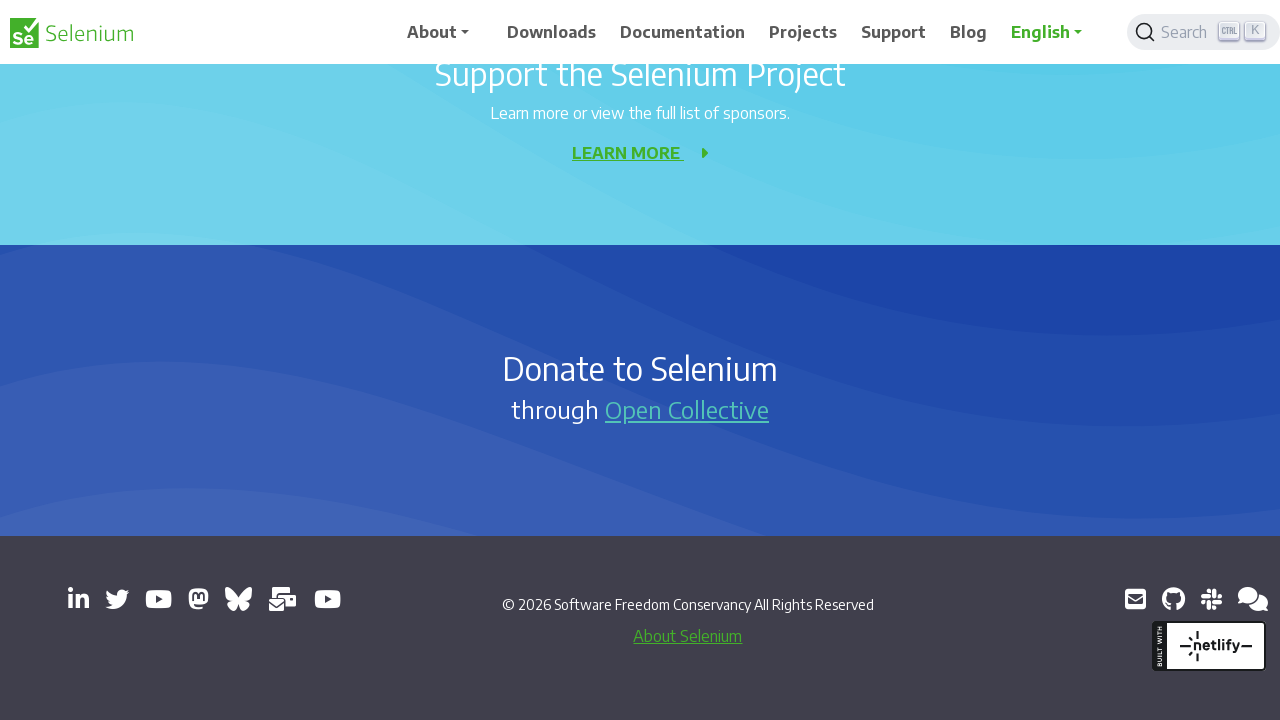

Captured new page/tab 2
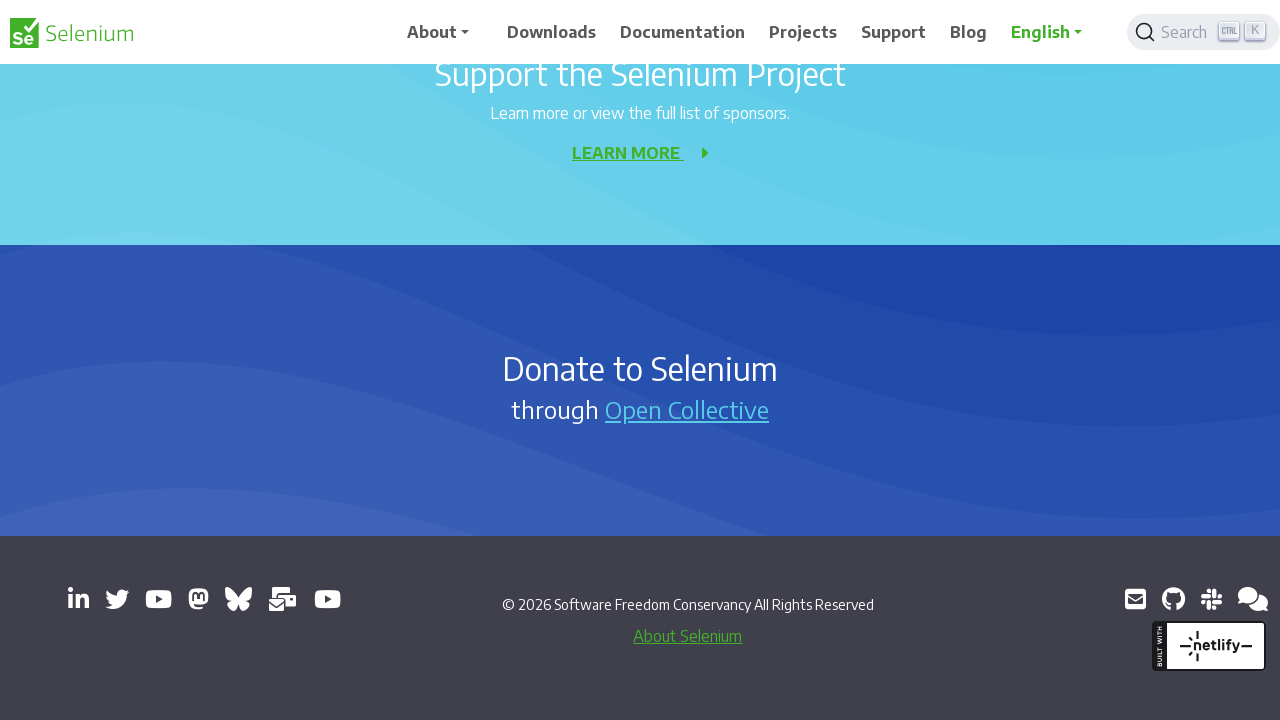

New page 2 finished loading
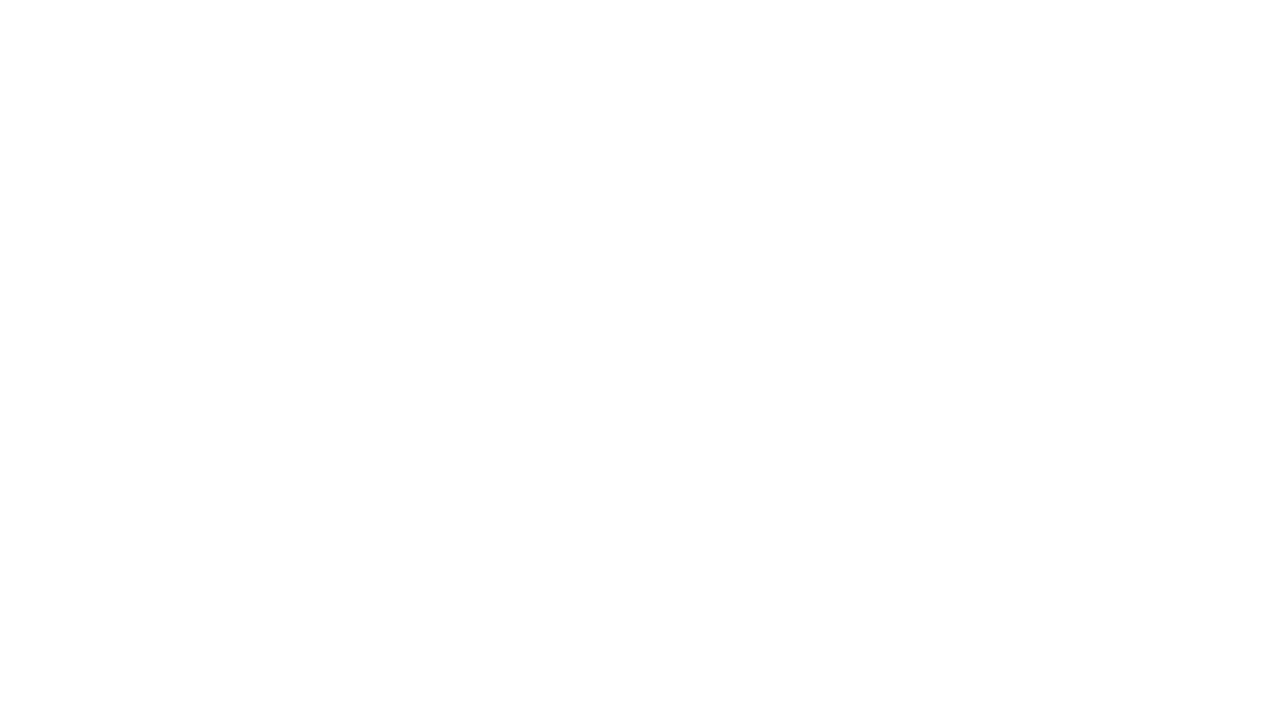

Added new page 2 to pages_in_order list
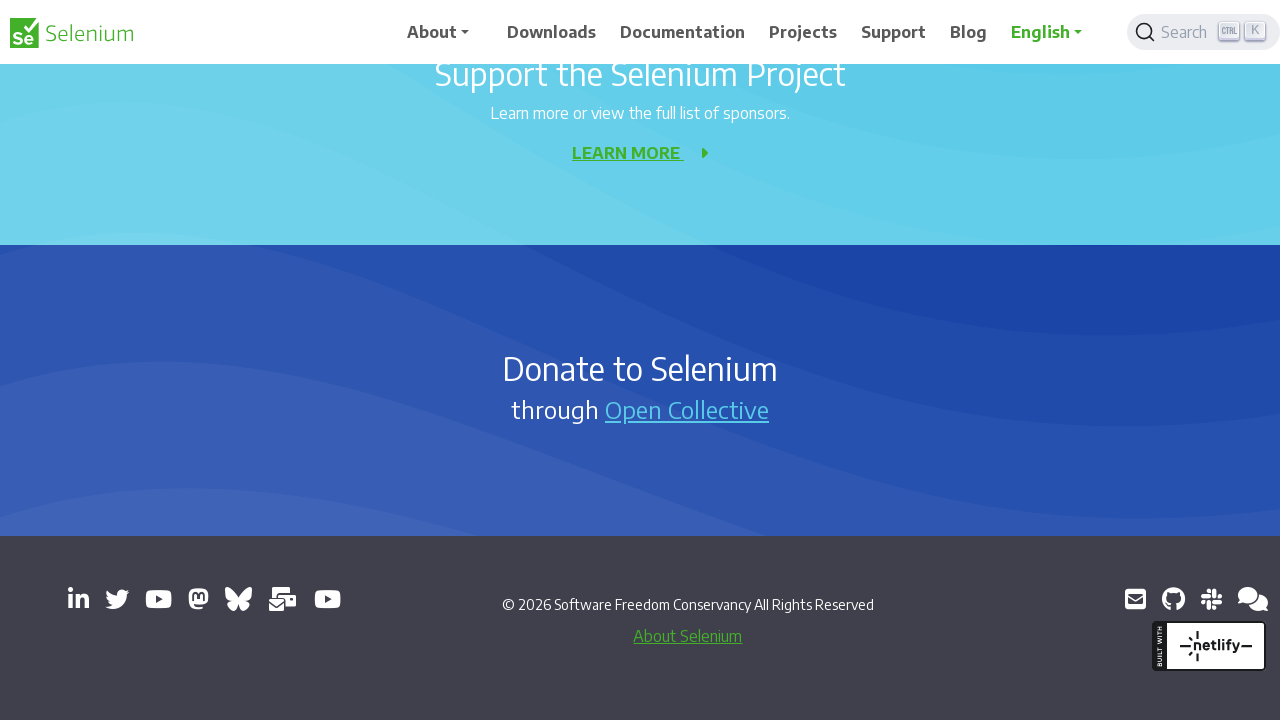

Clicked link 3 that opens in new tab at (78, 599) on xpath=//a[@target='_blank'] >> nth=2
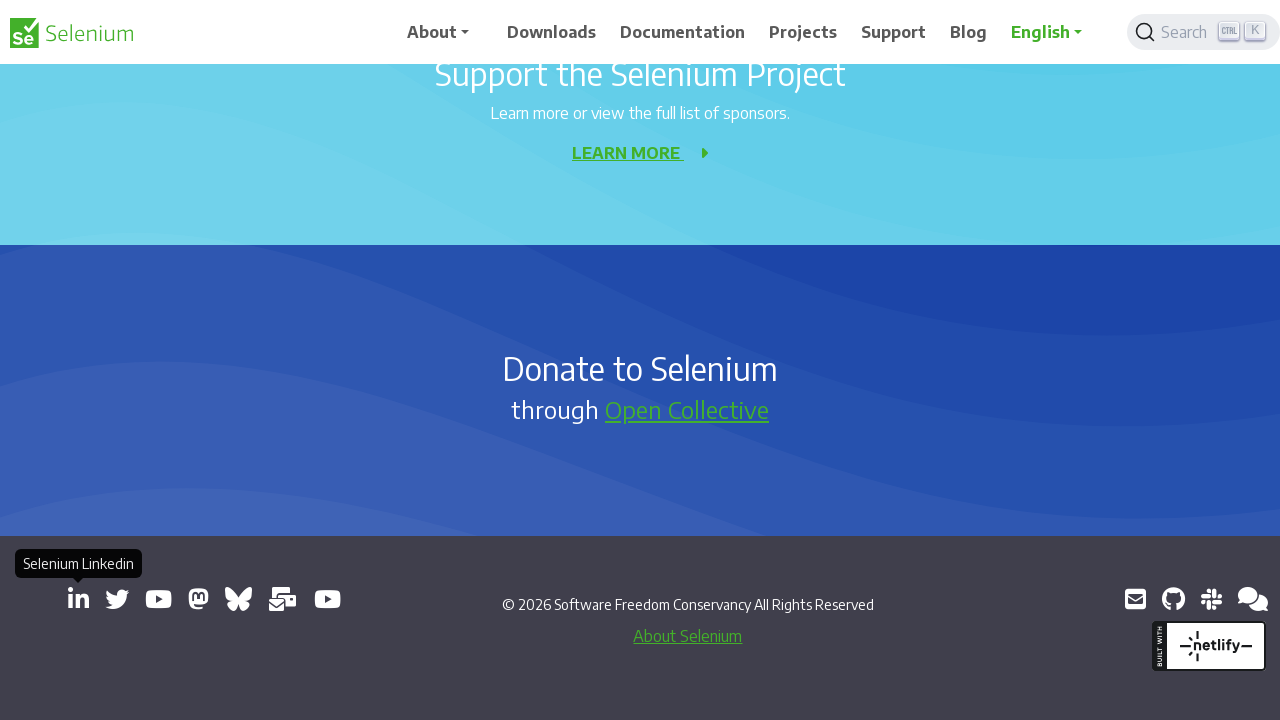

Captured new page/tab 3
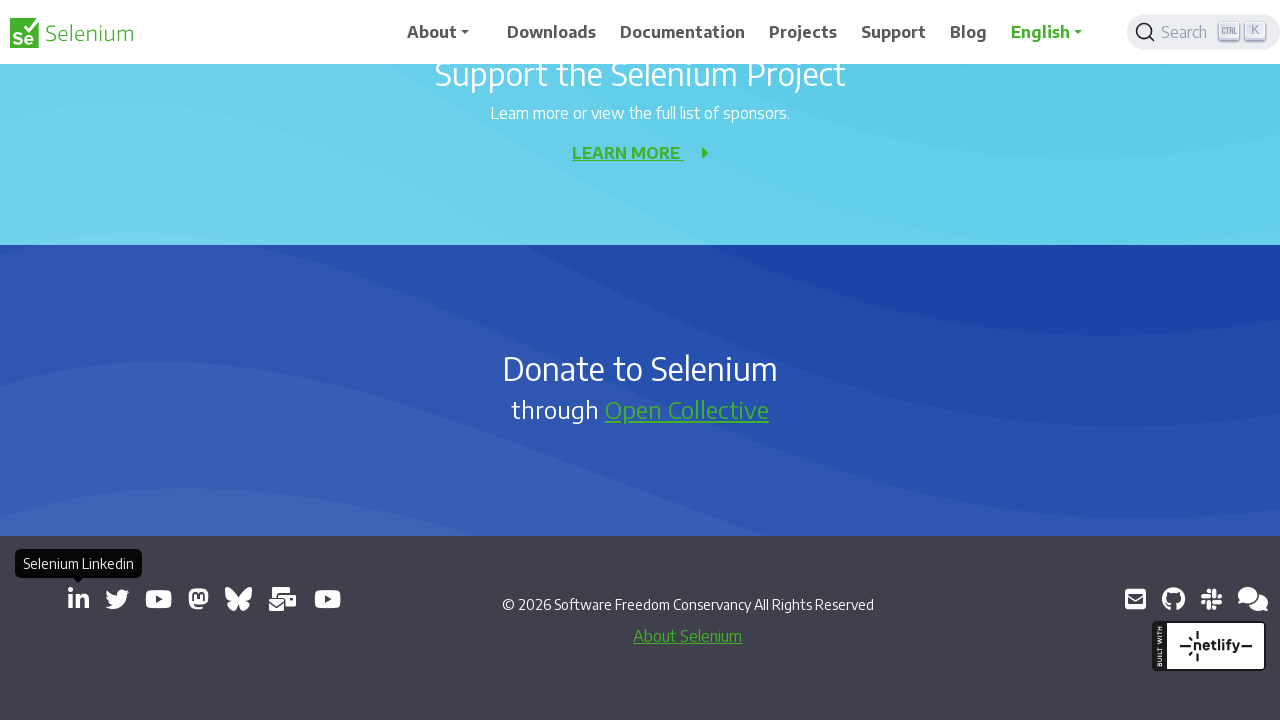

New page 3 finished loading
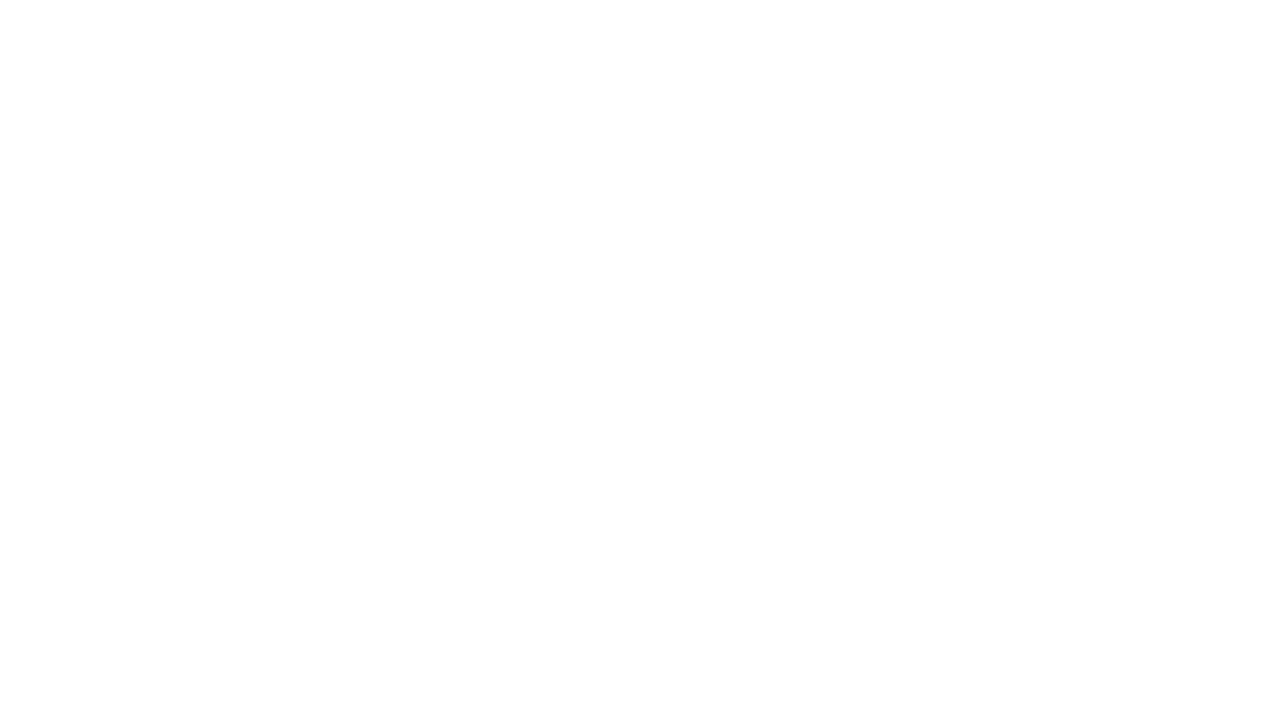

Added new page 3 to pages_in_order list
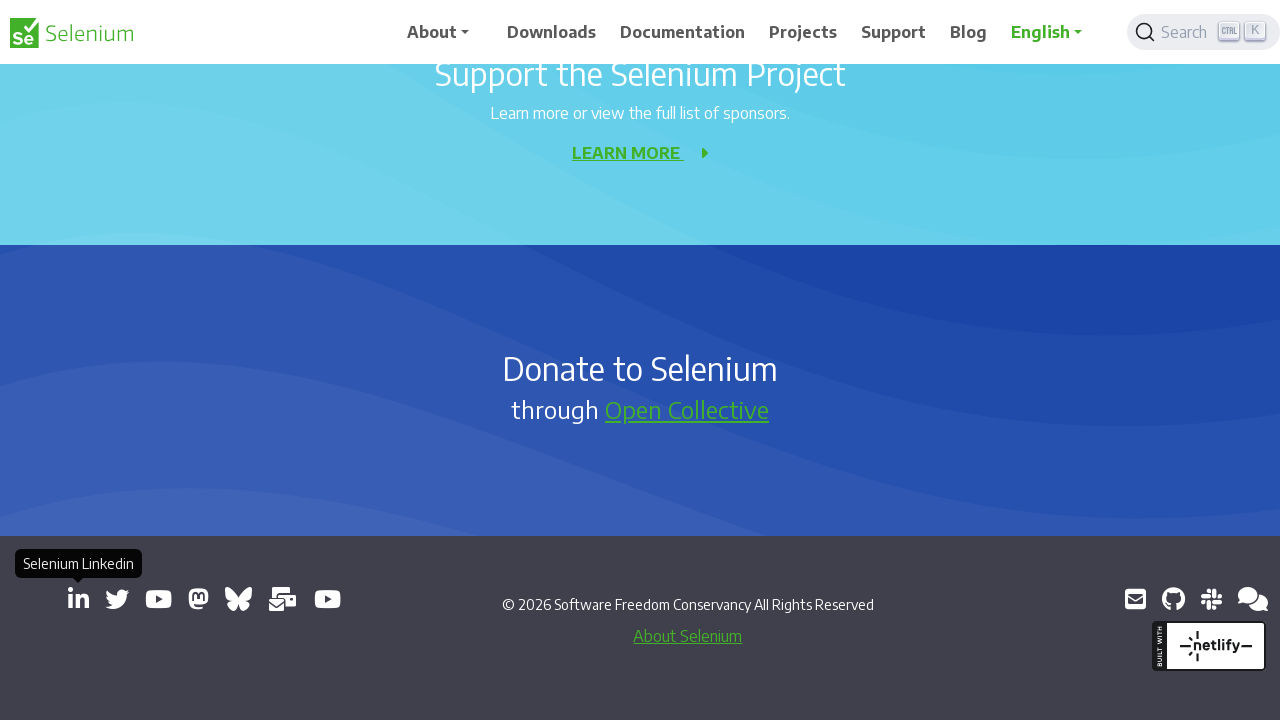

Clicked link 4 that opens in new tab at (117, 599) on xpath=//a[@target='_blank'] >> nth=3
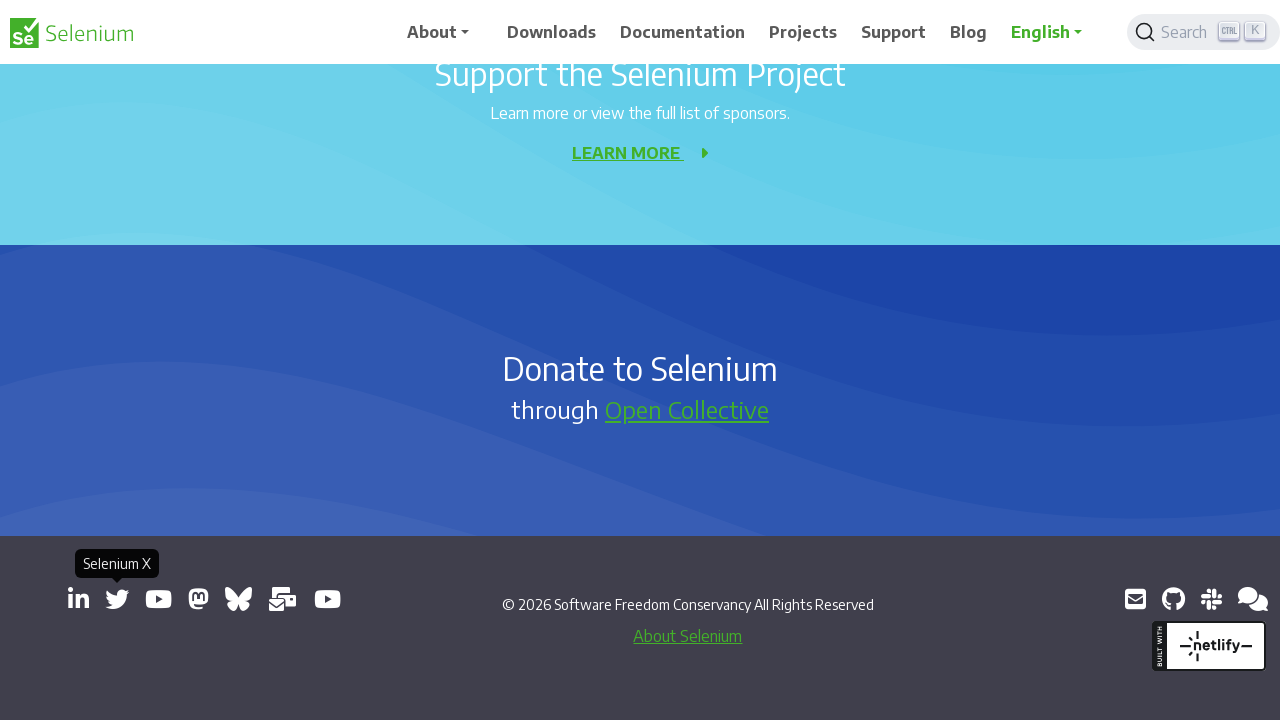

Captured new page/tab 4
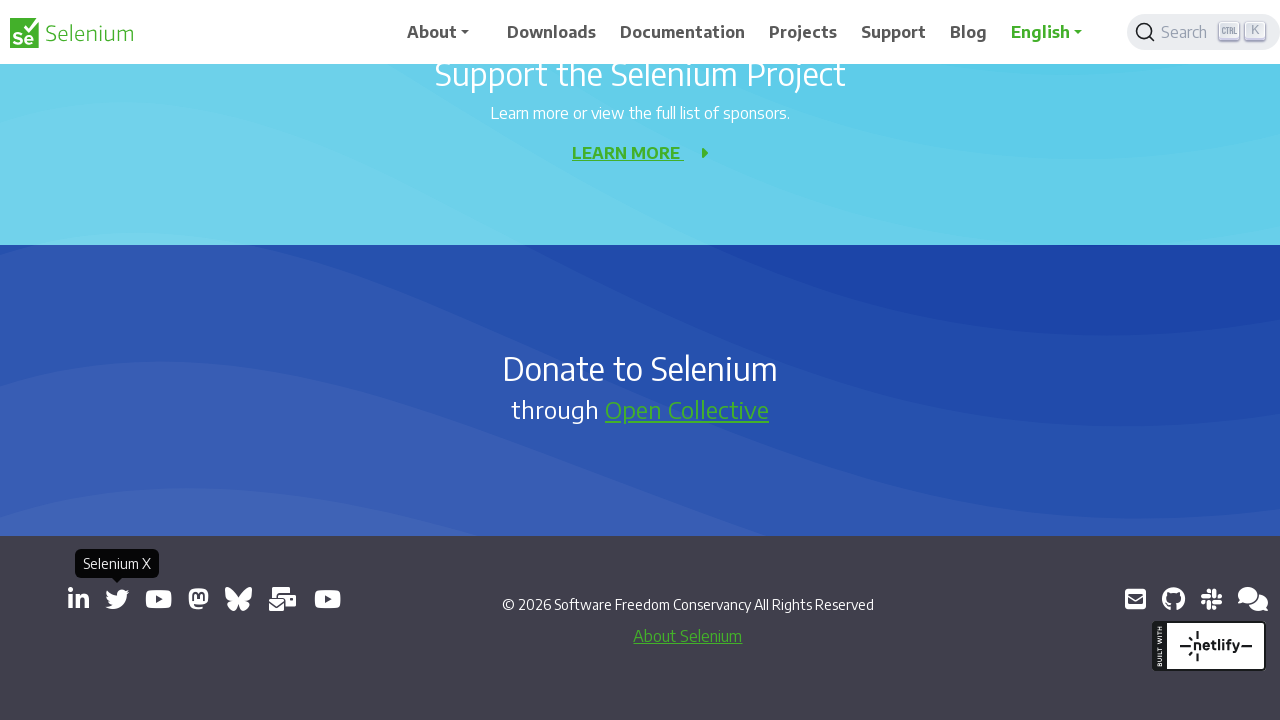

New page 4 finished loading
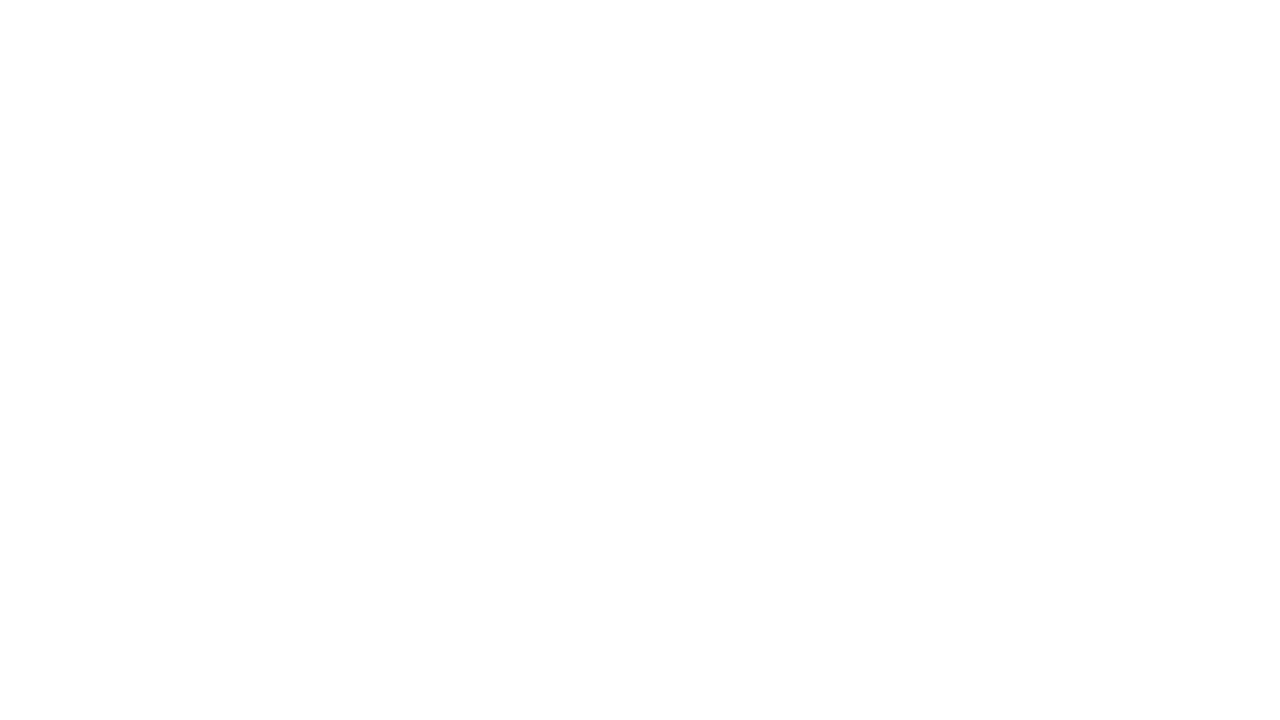

Added new page 4 to pages_in_order list
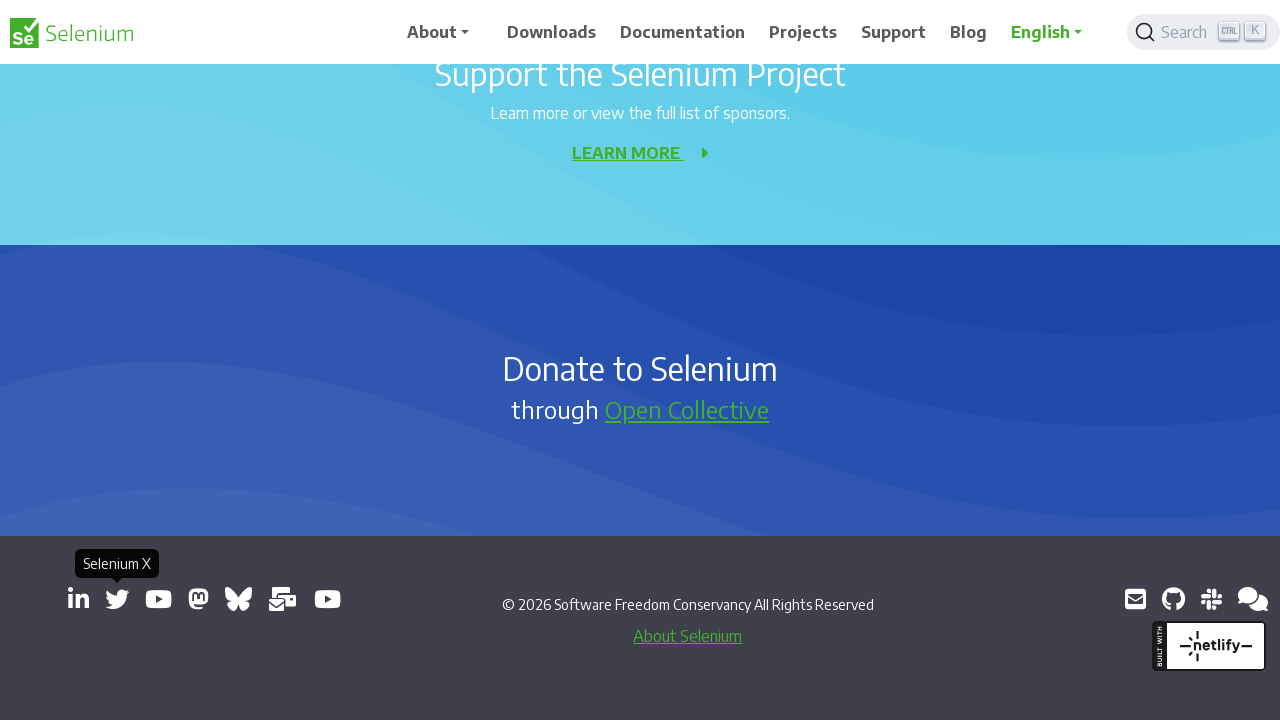

Clicked link 5 that opens in new tab at (158, 599) on xpath=//a[@target='_blank'] >> nth=4
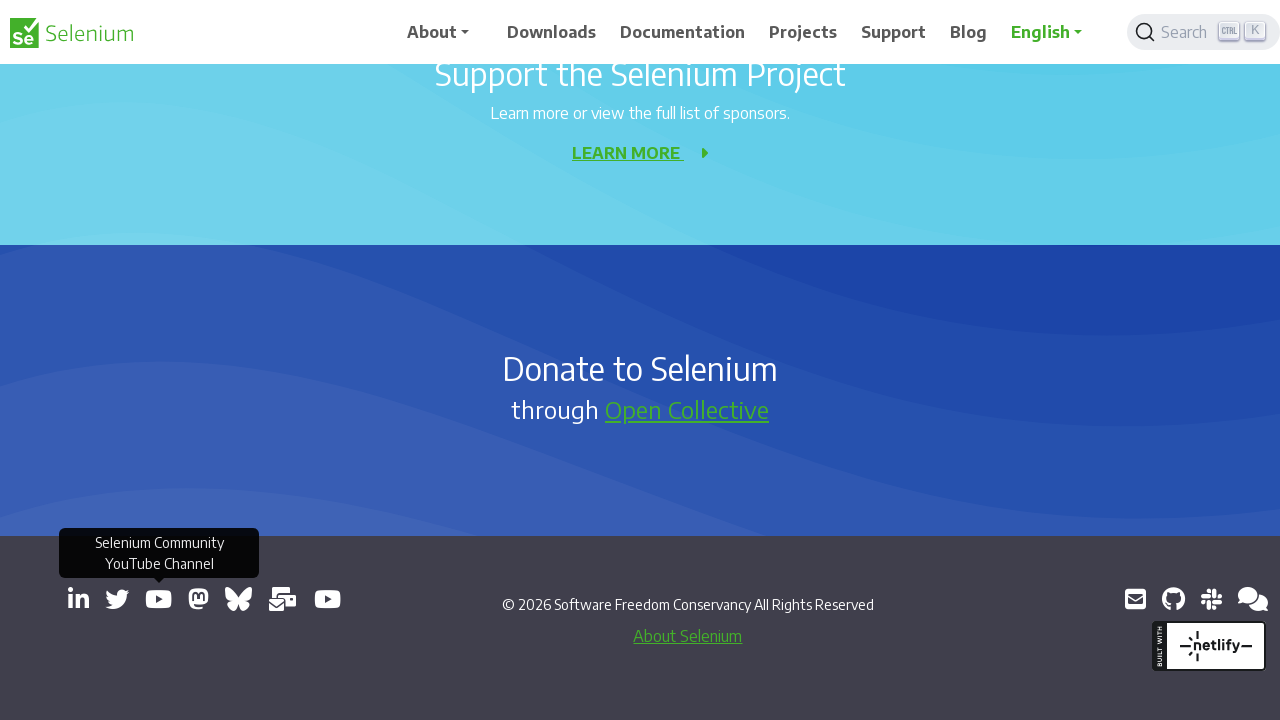

Captured new page/tab 5
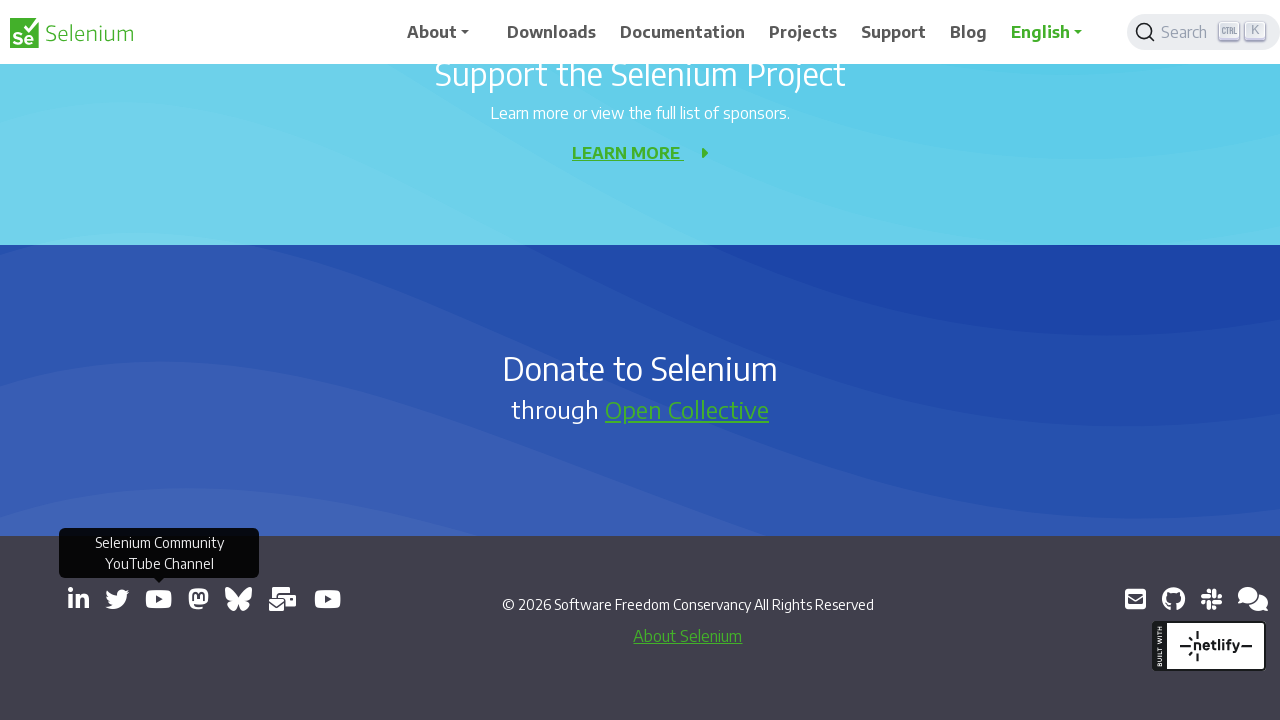

New page 5 finished loading
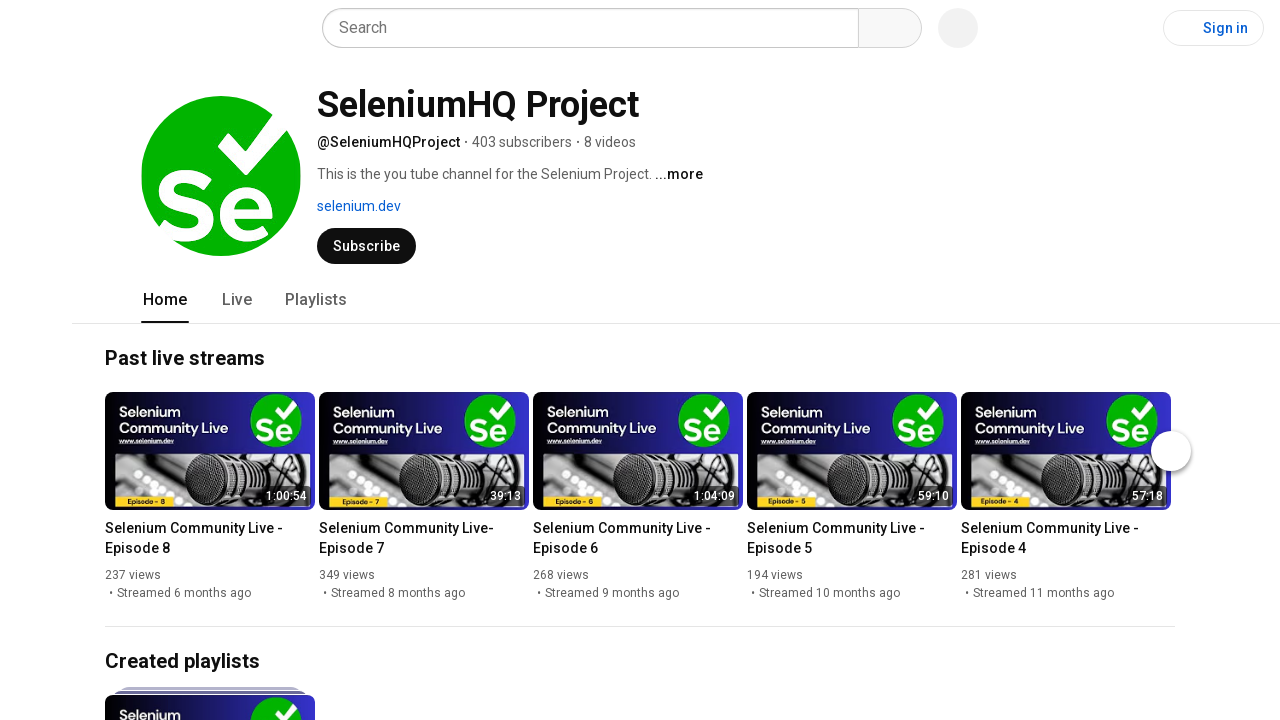

Added new page 5 to pages_in_order list
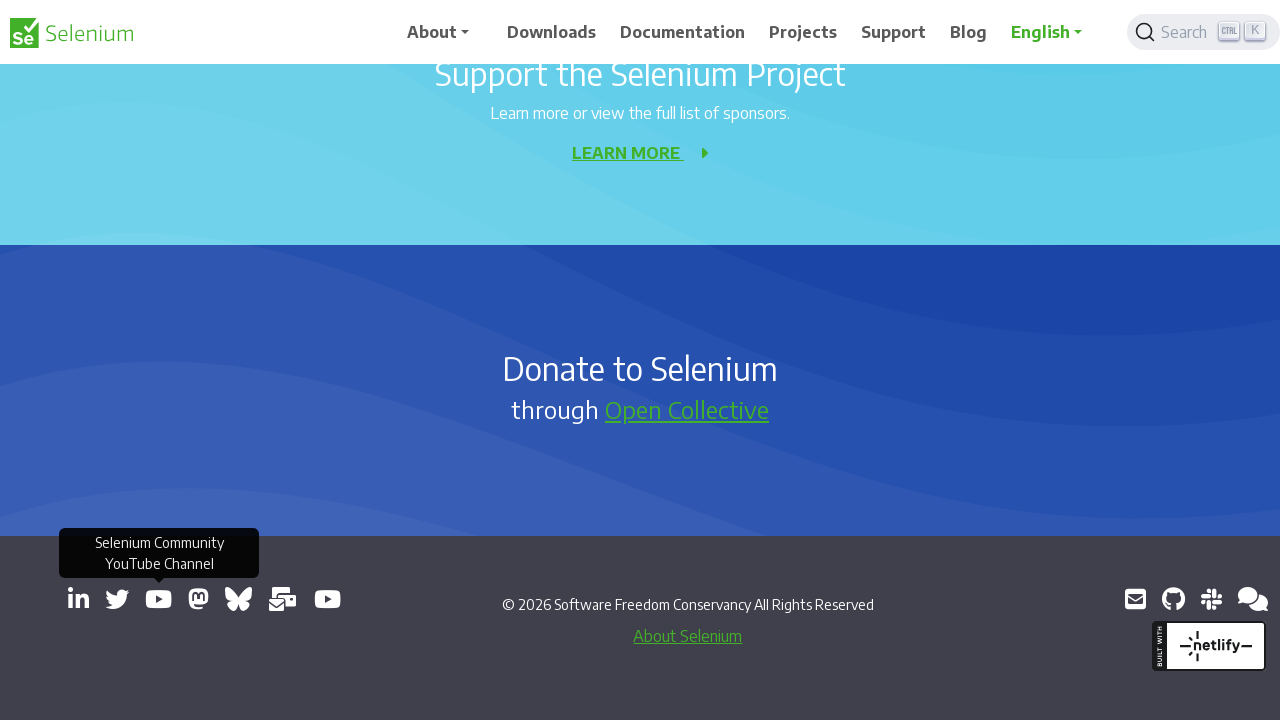

Reached limit of 5 links, stopping iteration
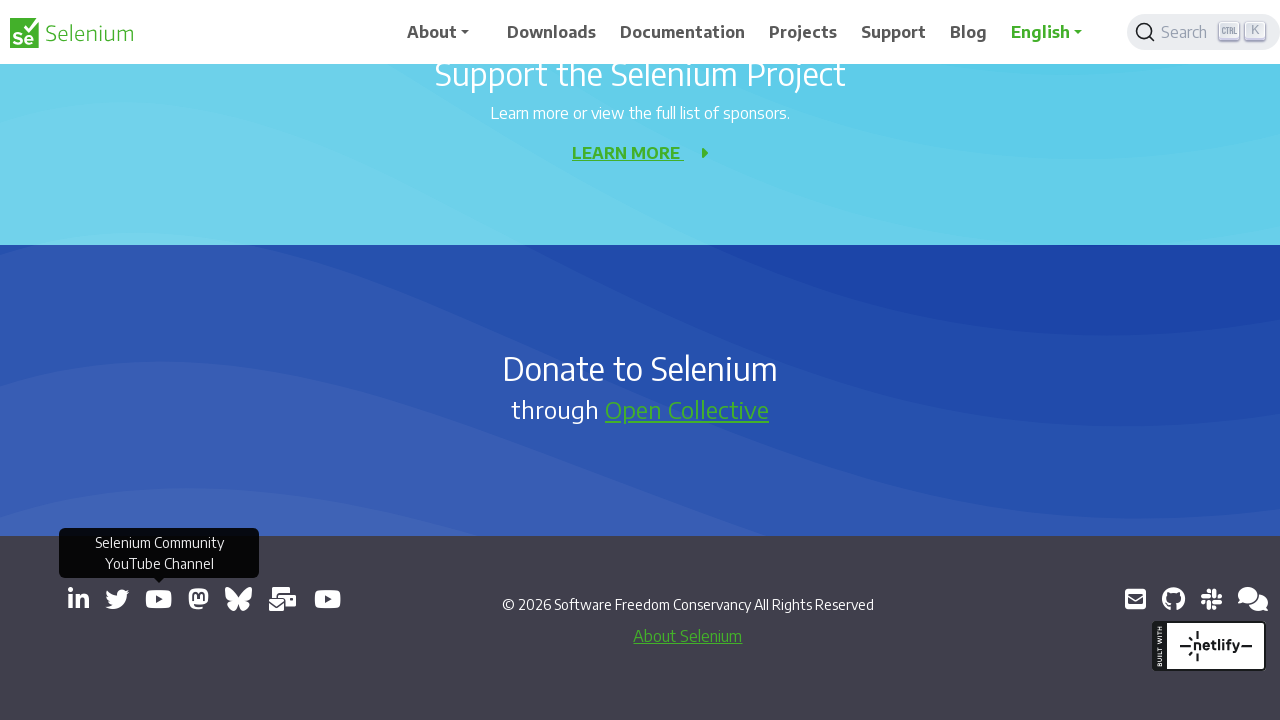

Retrieved second window from pages_in_order list
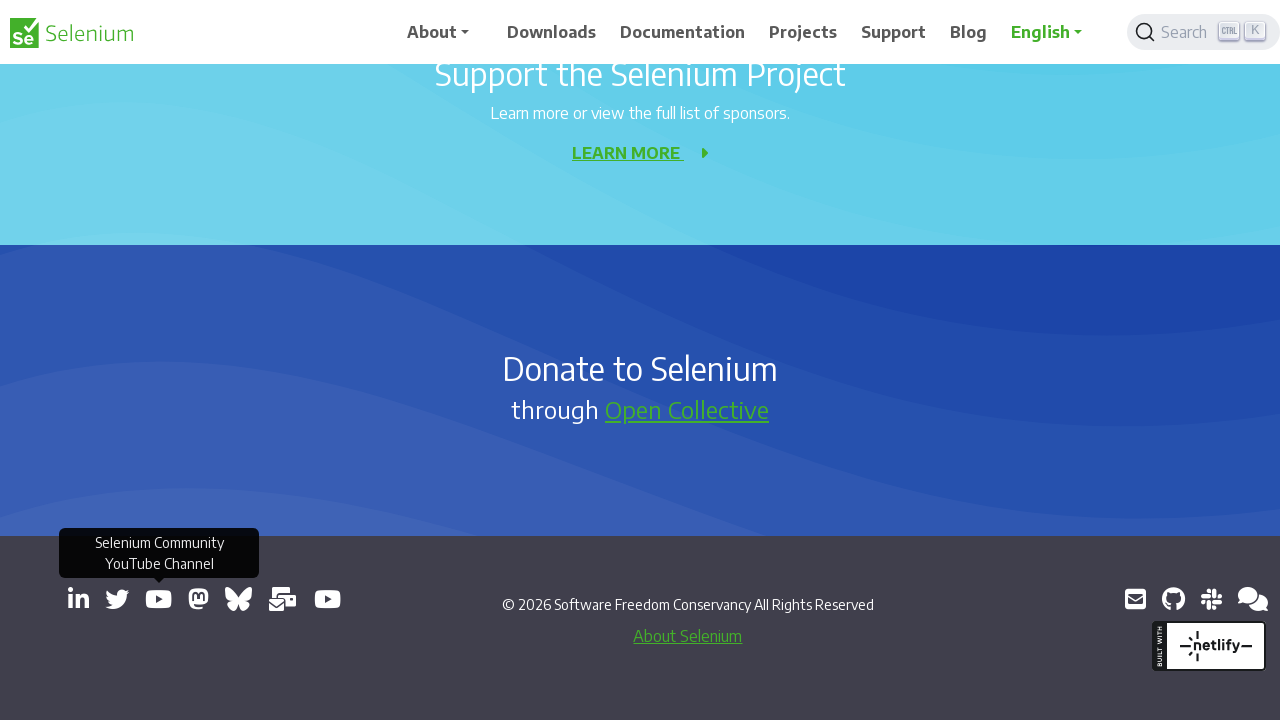

Brought second window to front
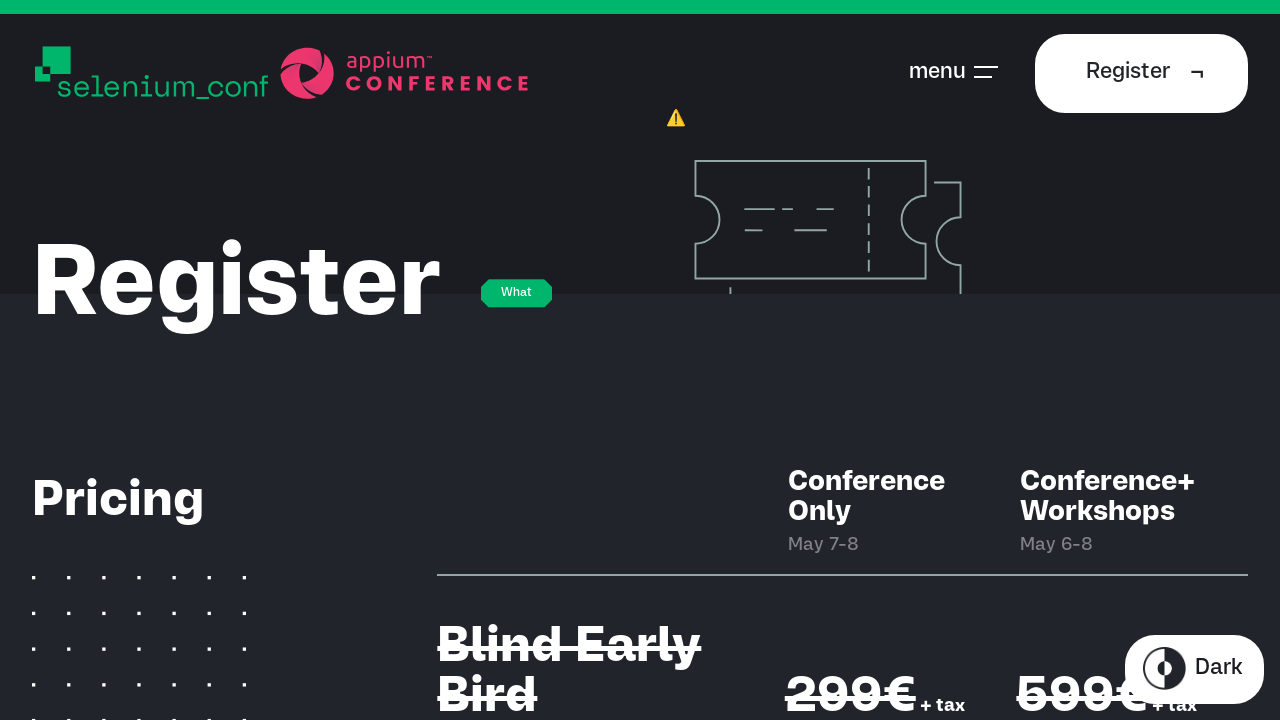

Second window finished loading and is ready
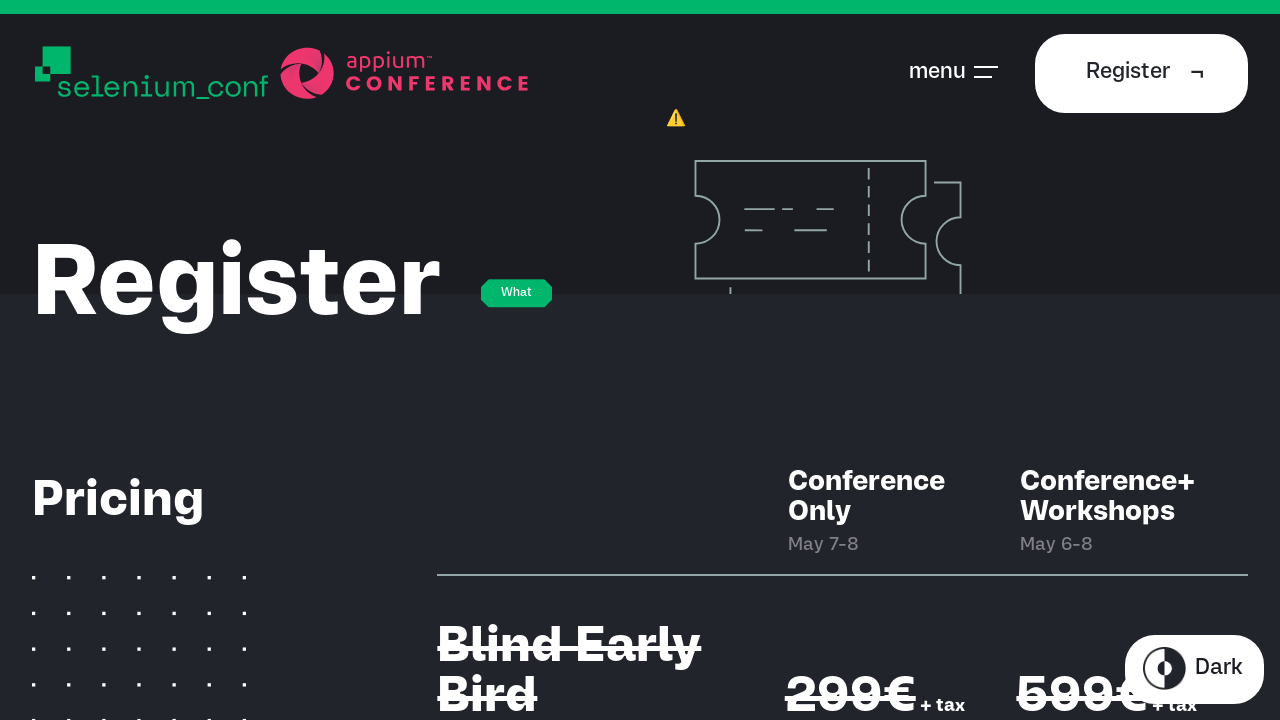

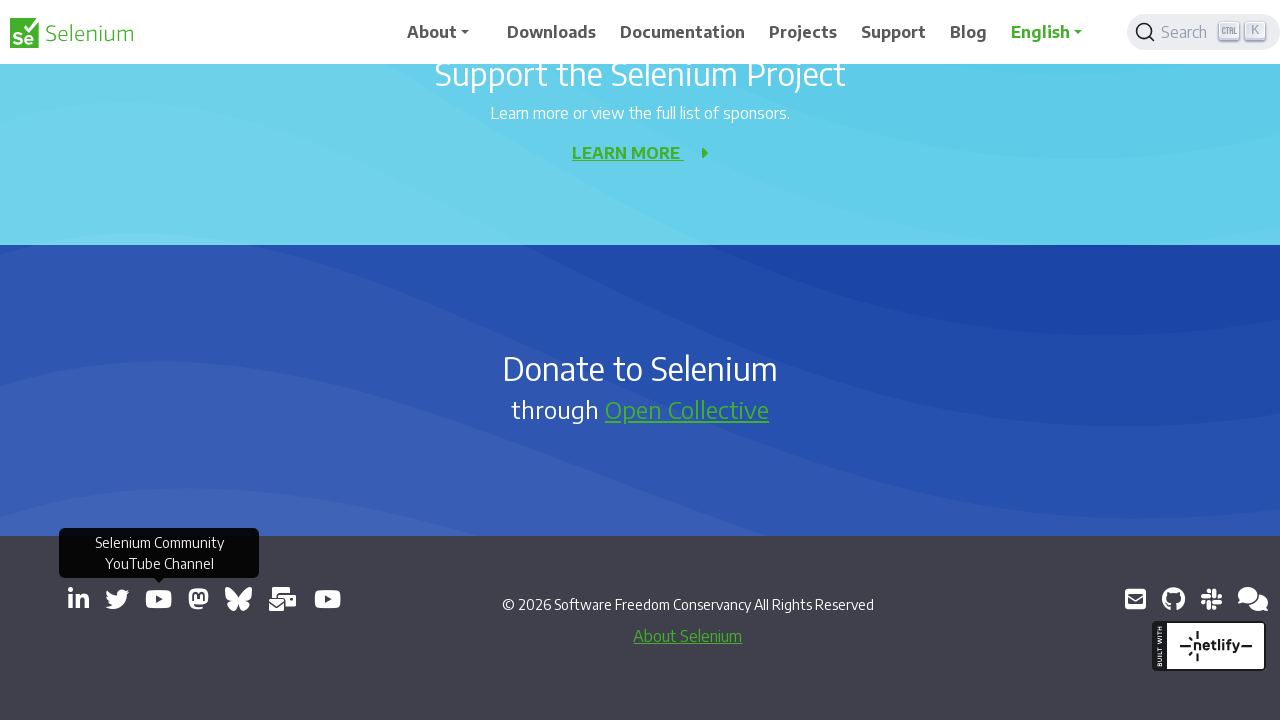